Tests the text box form on demoqa.com by filling out full name, email, current address, and permanent address fields, then submitting the form and verifying the output displays correctly.

Starting URL: https://demoqa.com/text-box

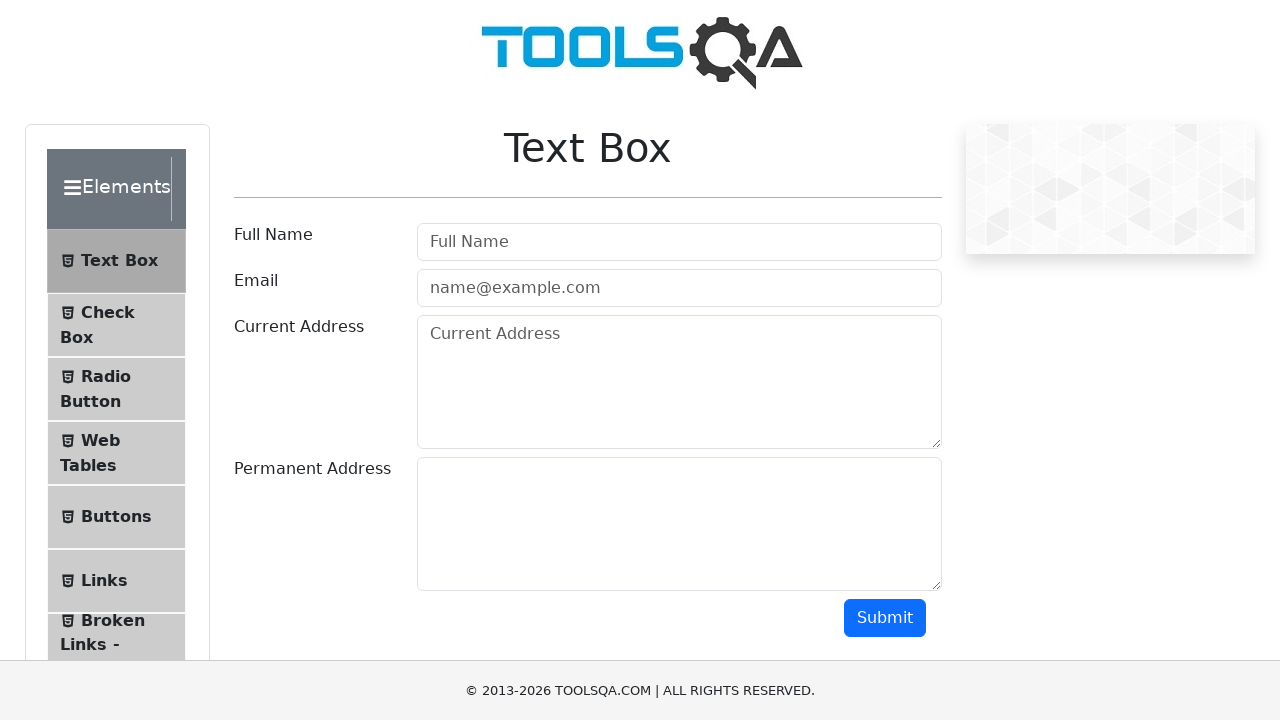

Filled full name field with 'Maria Rodriguez' on #userName
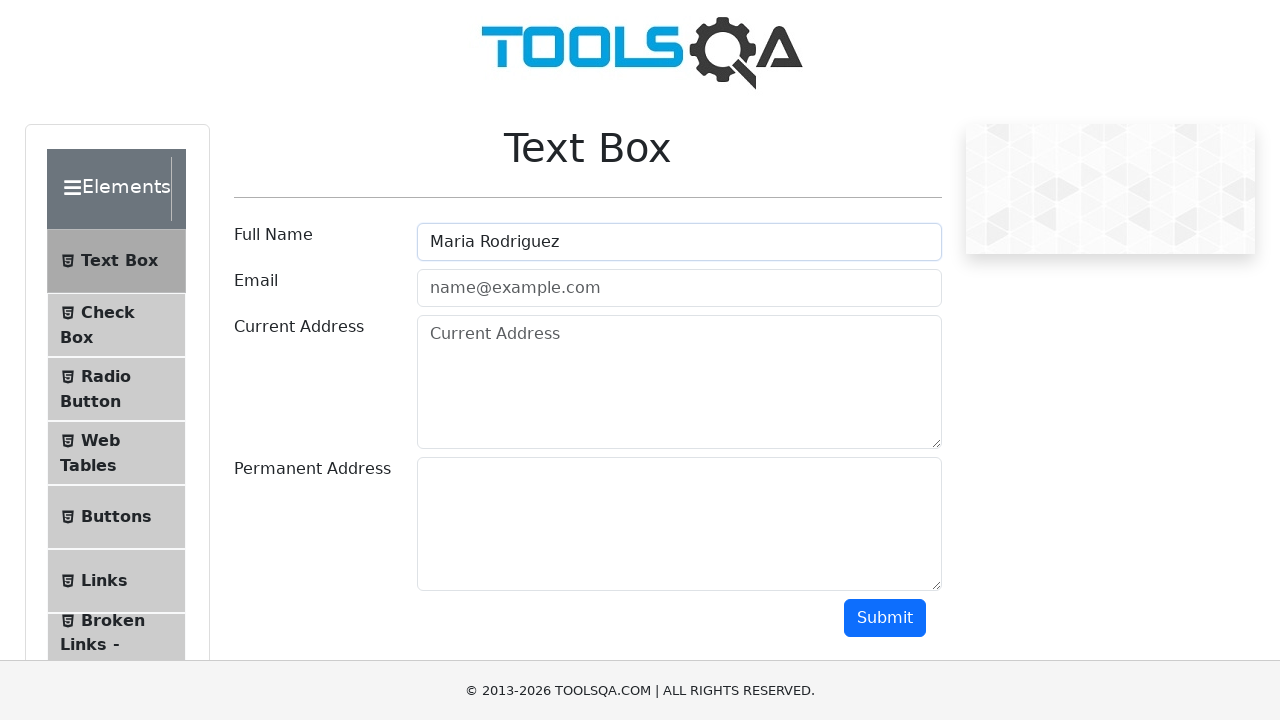

Filled email field with 'maria.rodriguez@example.com' on #userEmail
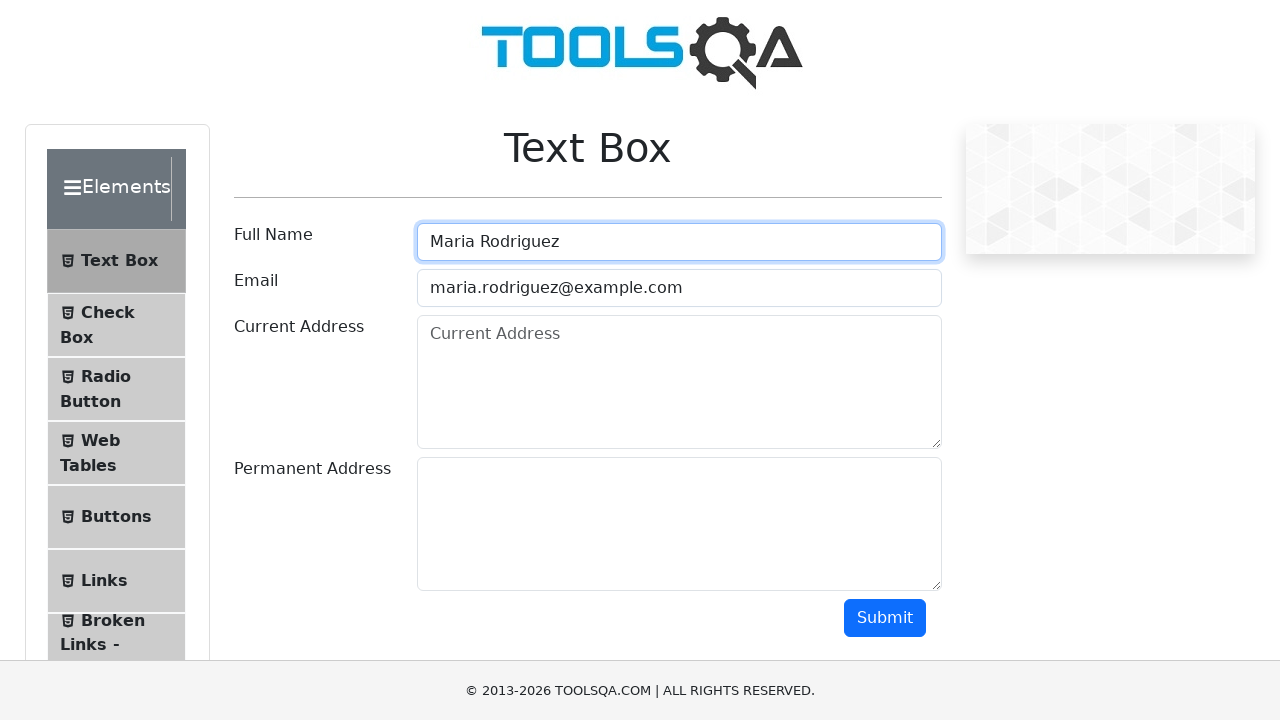

Filled current address field with 'Barcelona, Spain' on #currentAddress
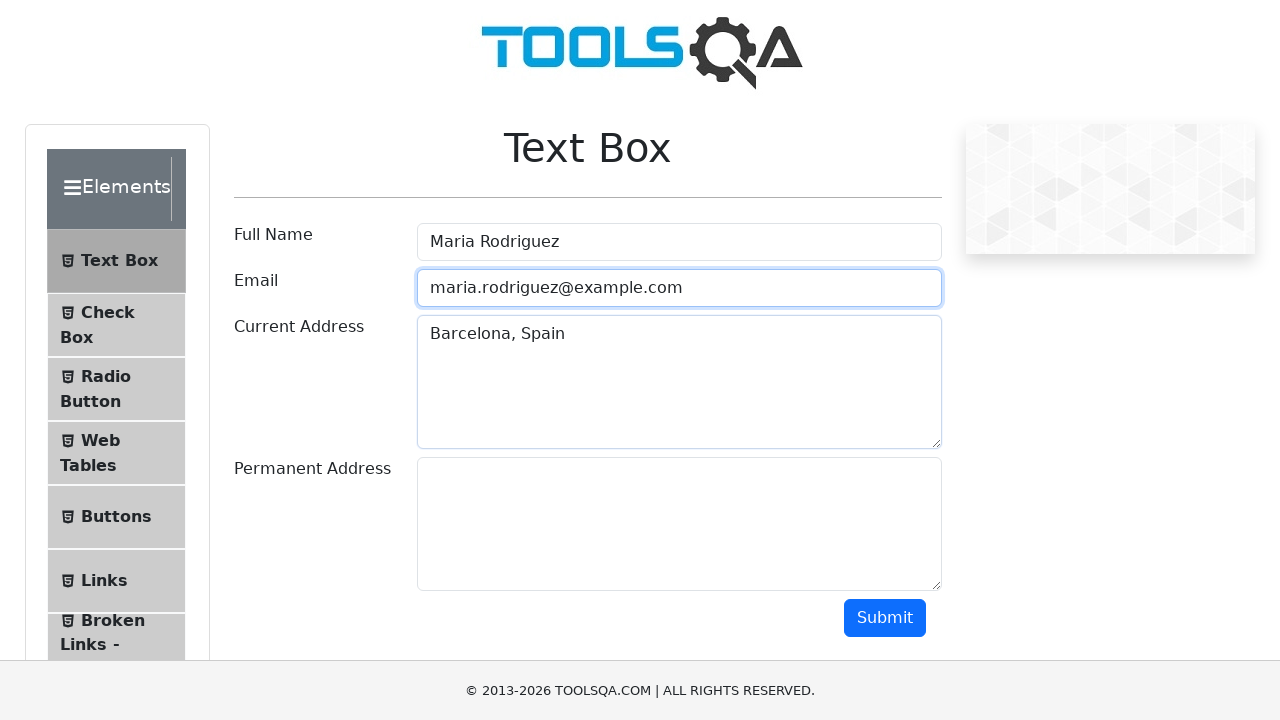

Filled permanent address field with 'Madrid, Spain' on #permanentAddress
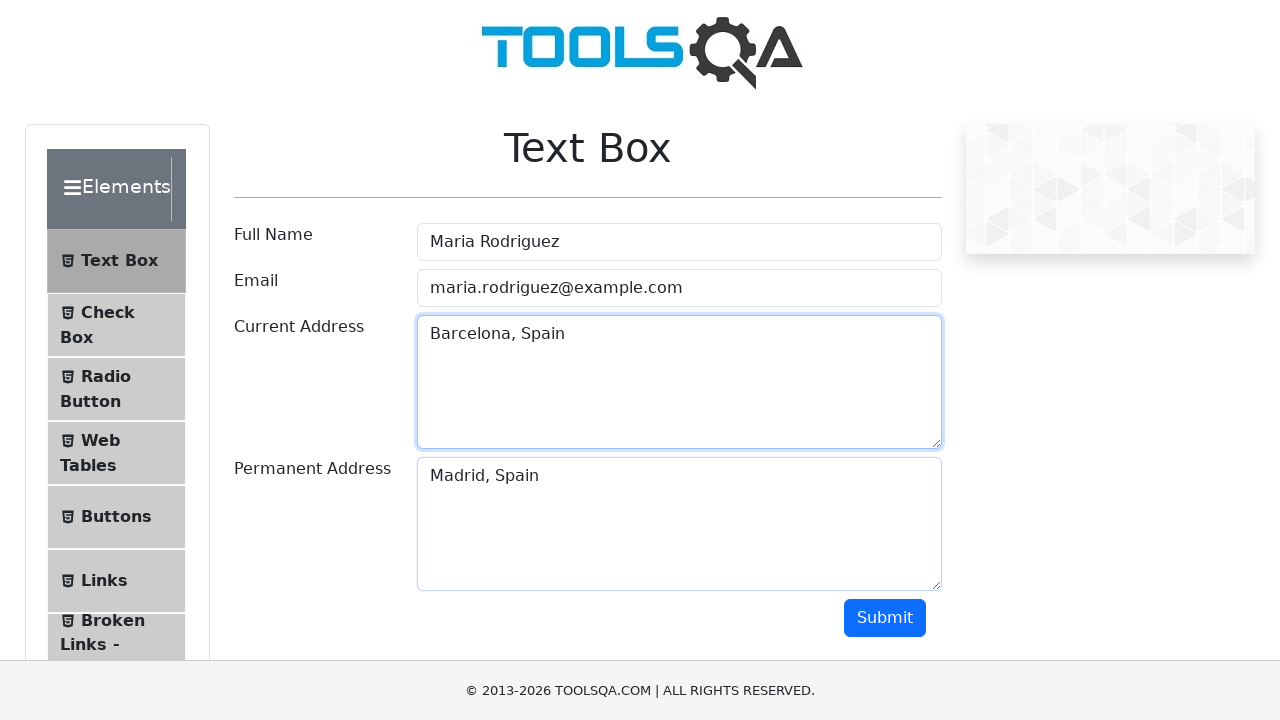

Clicked Submit button to submit the form at (885, 618) on #submit
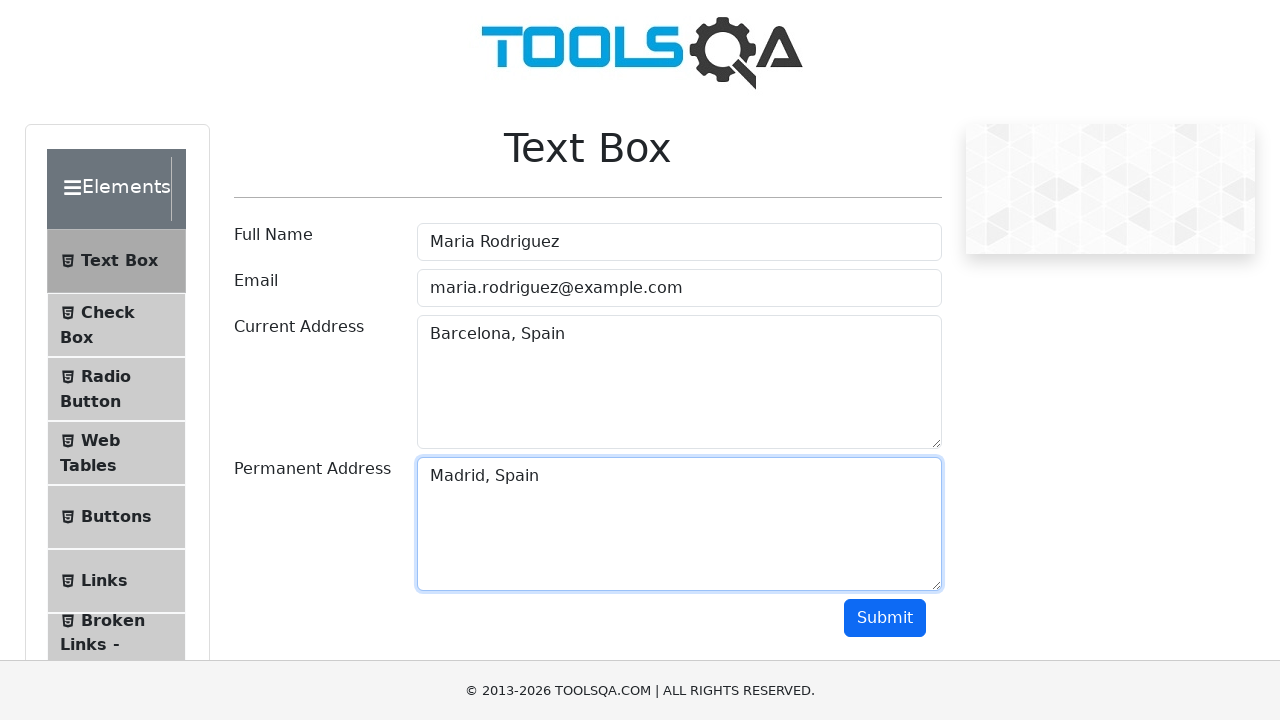

Form output section loaded
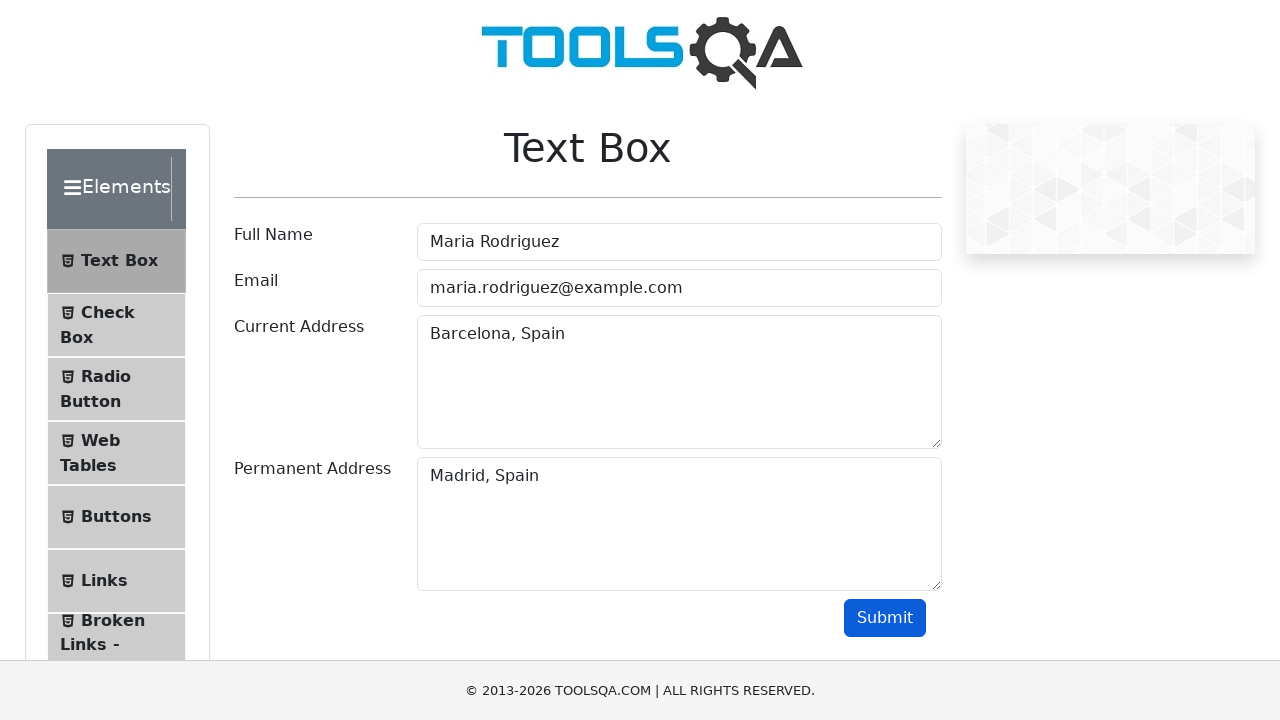

Verified name field in output is present
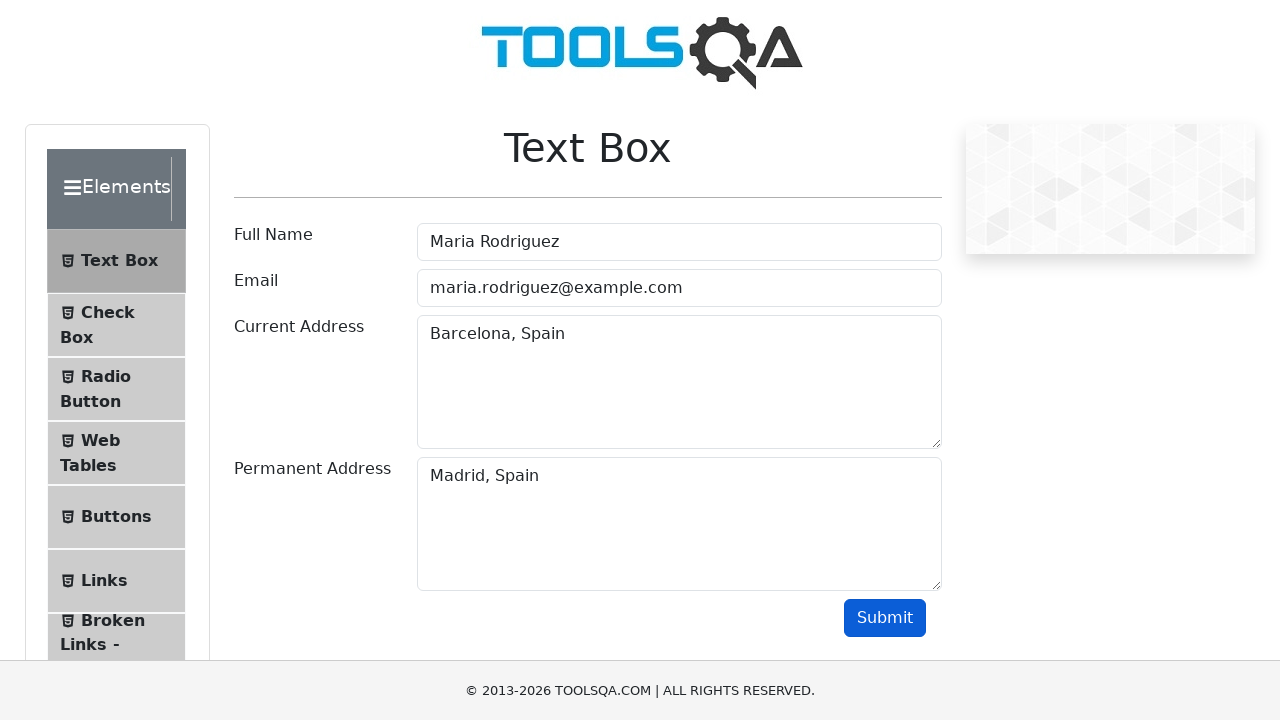

Verified email field in output is present
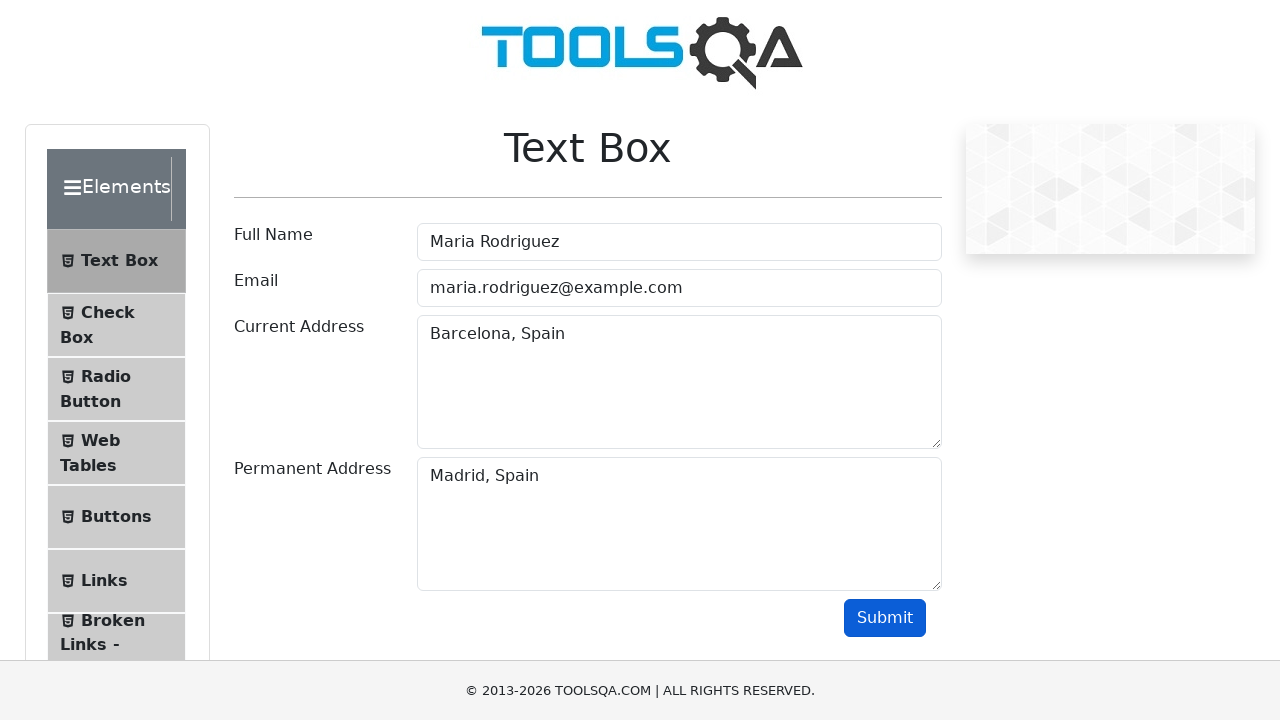

Verified current address field in output is present
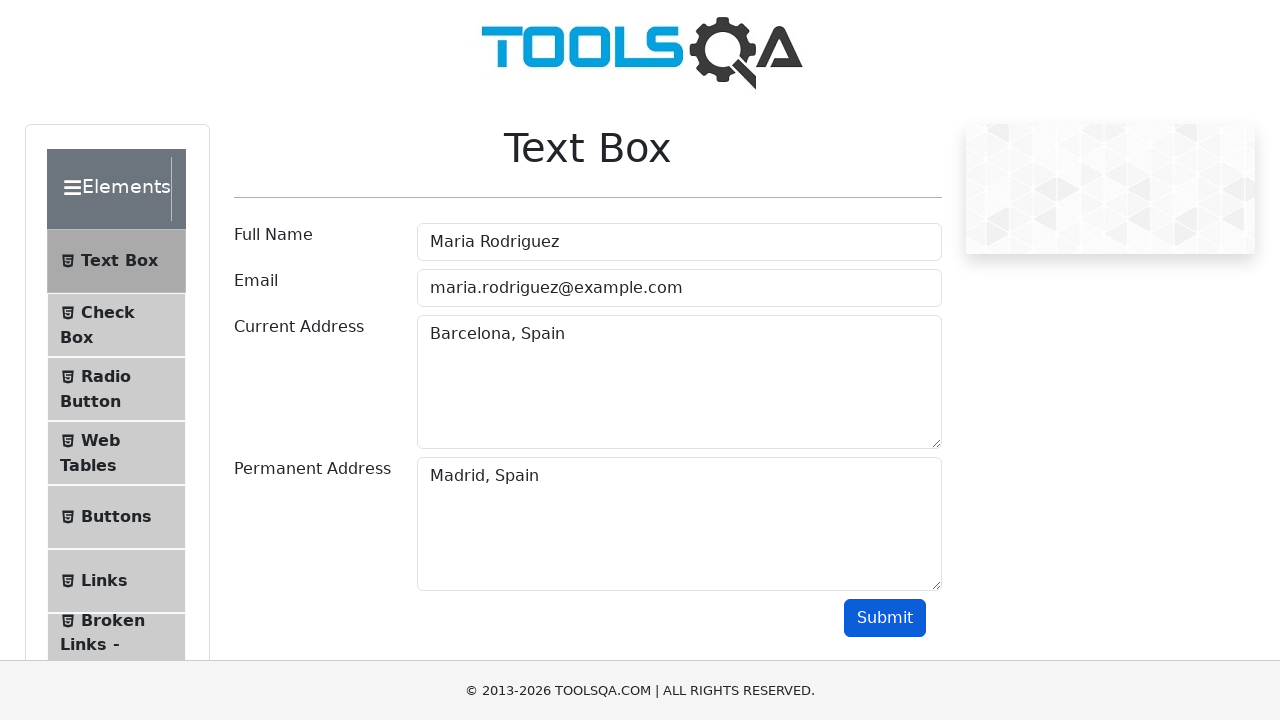

Verified permanent address field in output is present
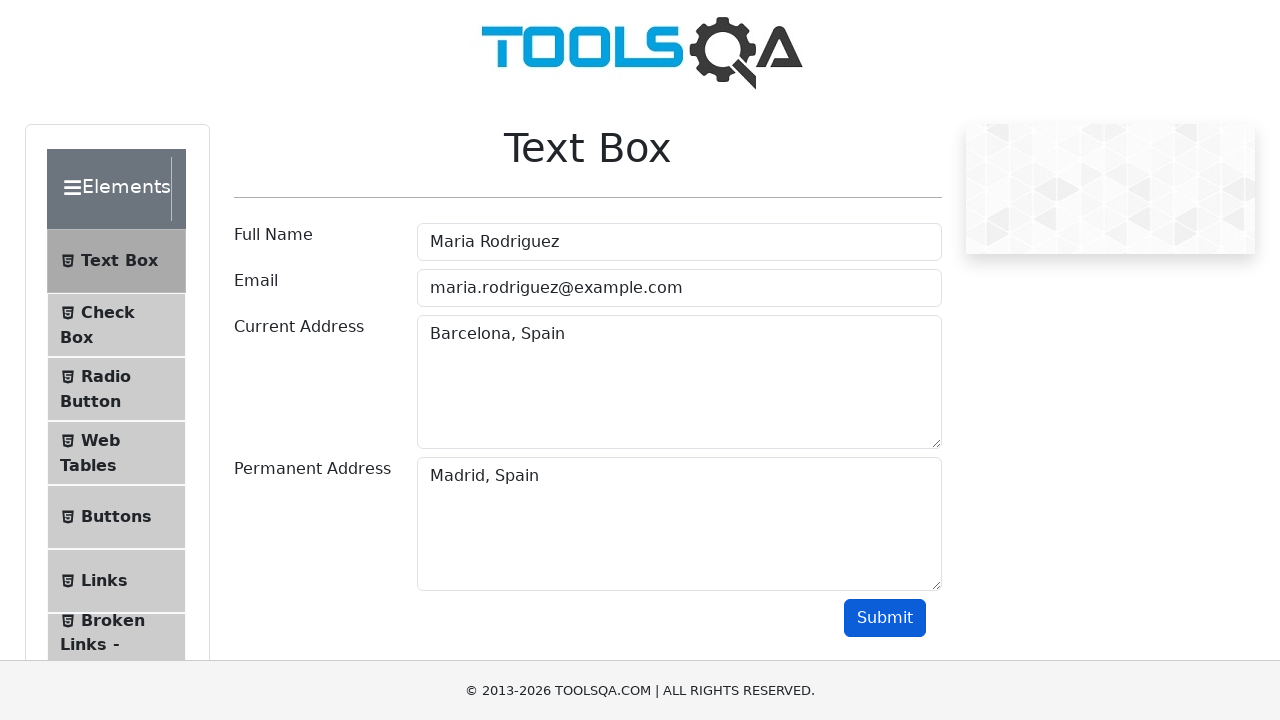

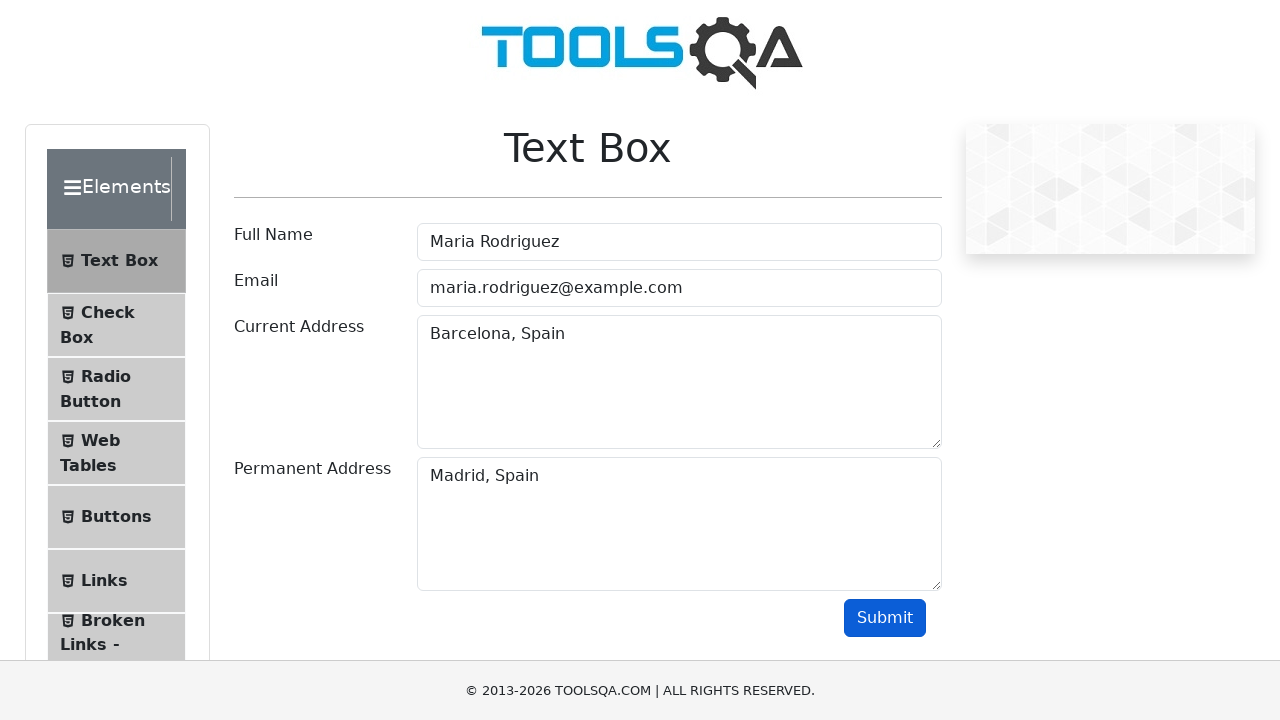